Tests a practice form by filling in name, email, password fields, selecting gender from dropdown, submitting the form, and verifying the success message appears.

Starting URL: https://rahulshettyacademy.com/angularpractice/

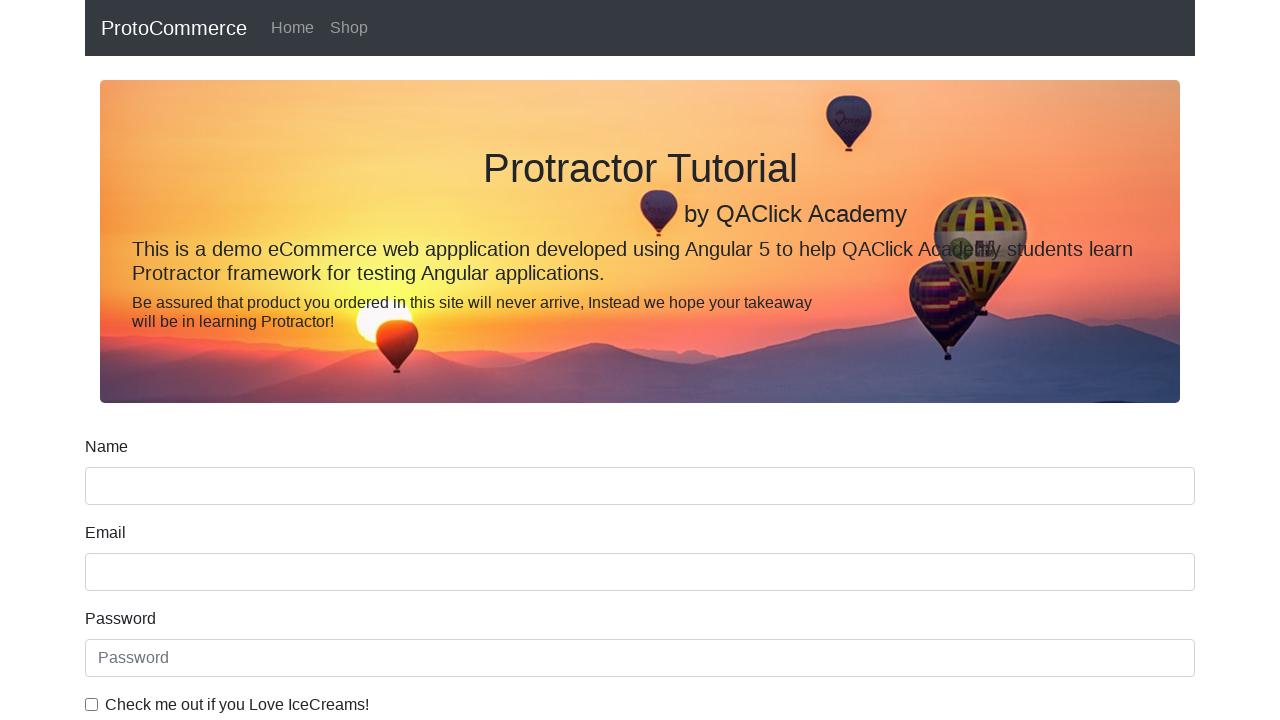

Navigated to practice form page
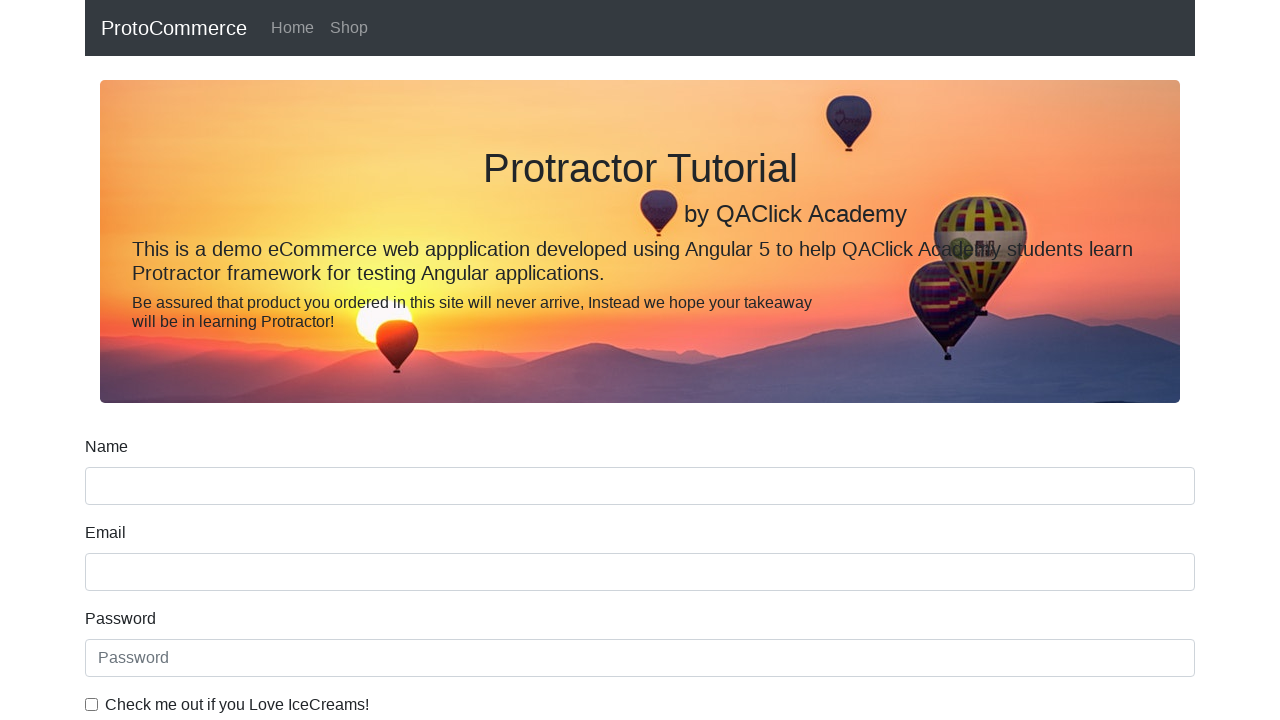

Filled name field with 'Marcus' on //div[@class='form-group'][1]/input
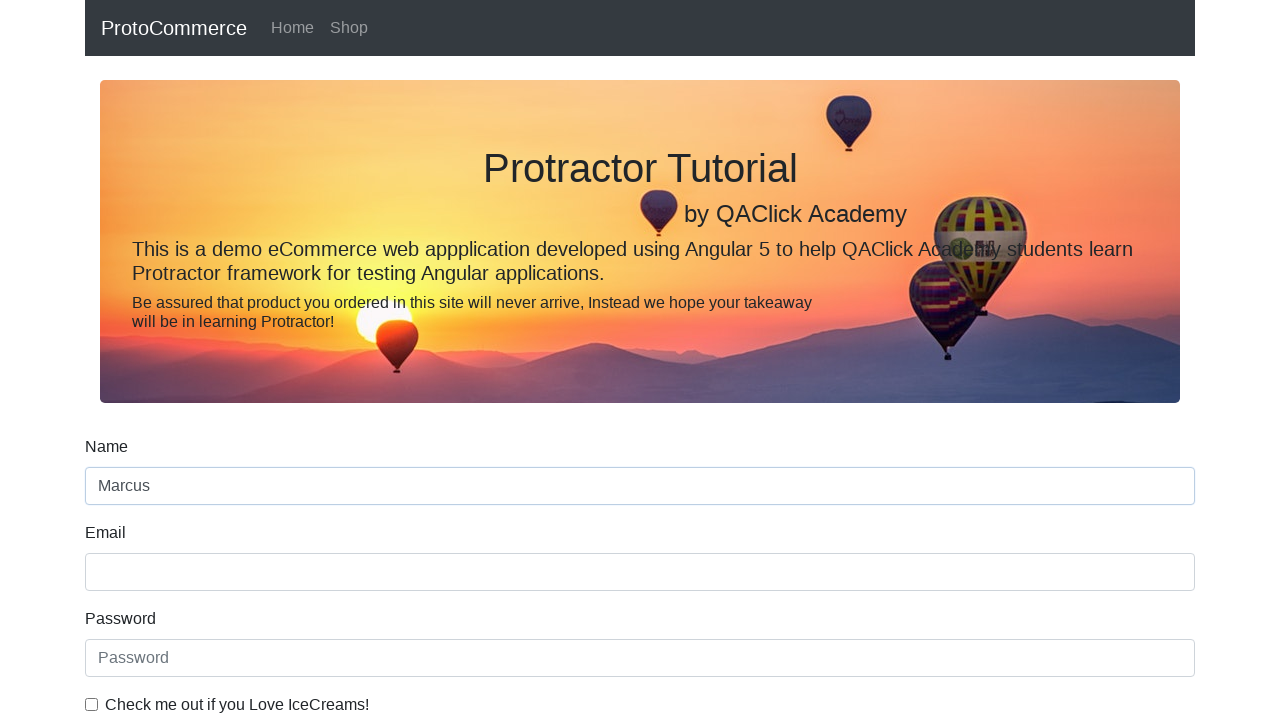

Filled email field with 'marcus.johnson@example.com' on input[name='email']
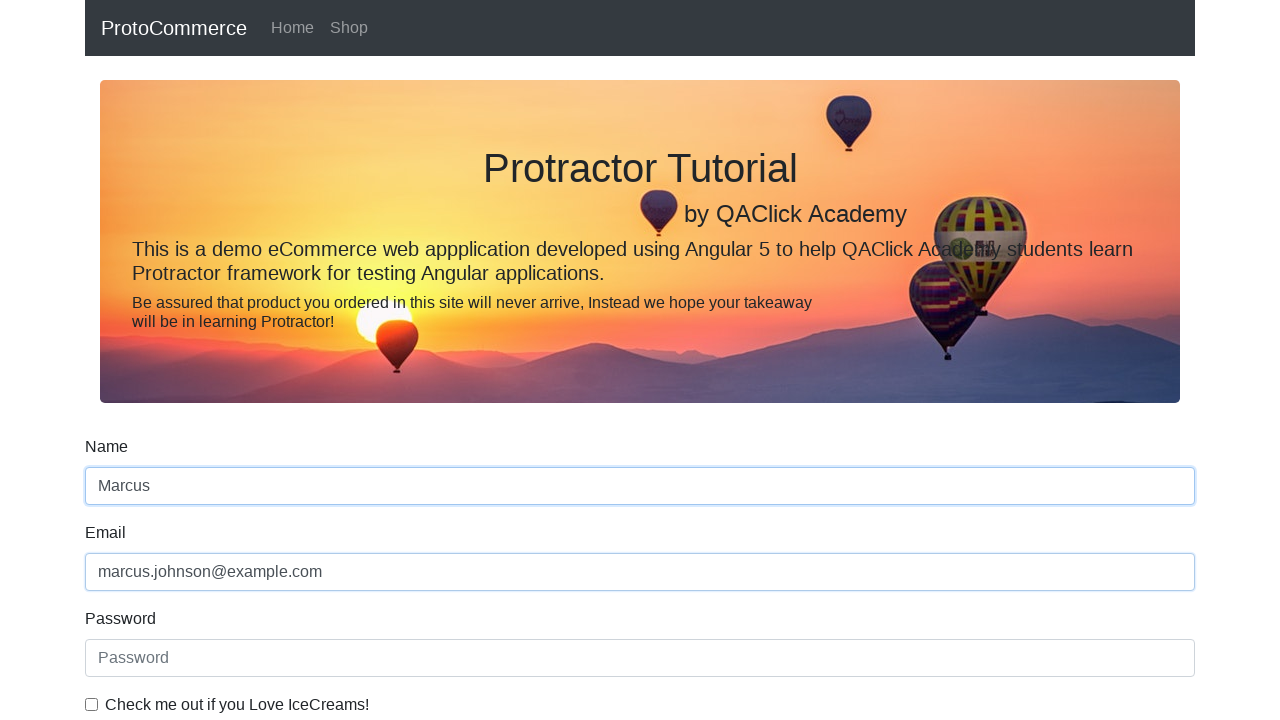

Filled password field with 'testpass123' on input[type='password']
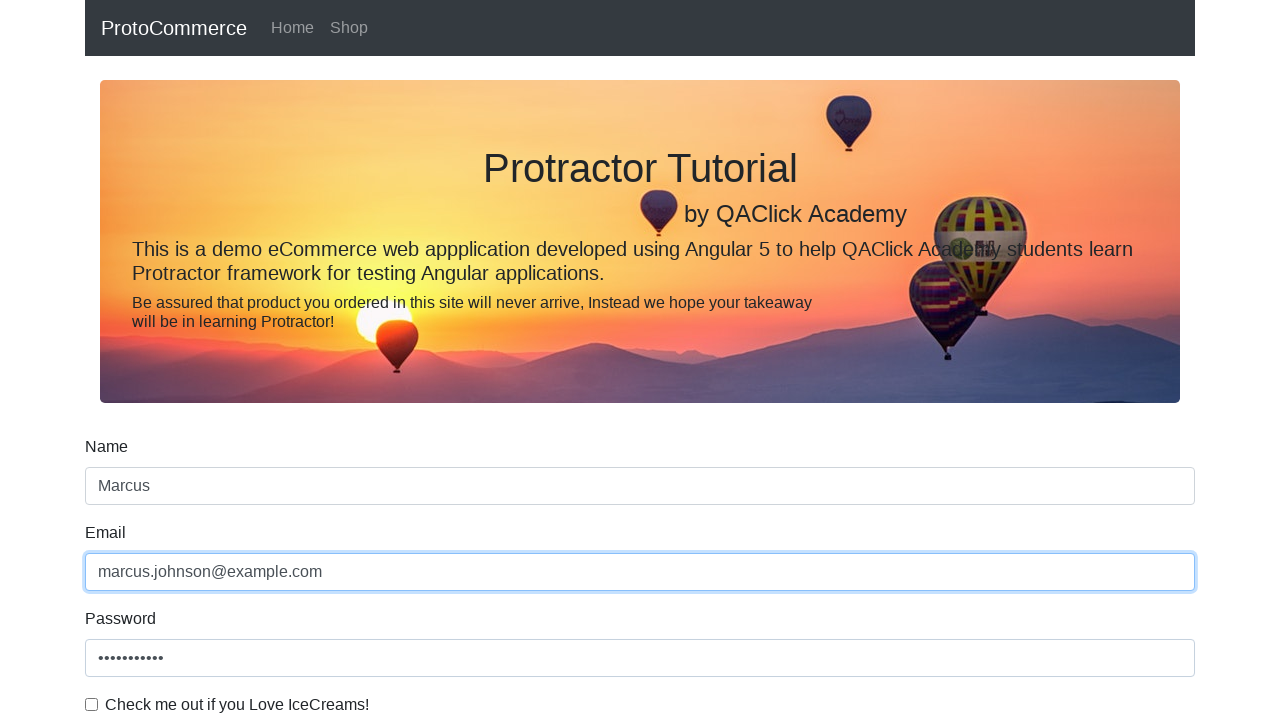

Selected 'Male' from gender dropdown on #exampleFormControlSelect1
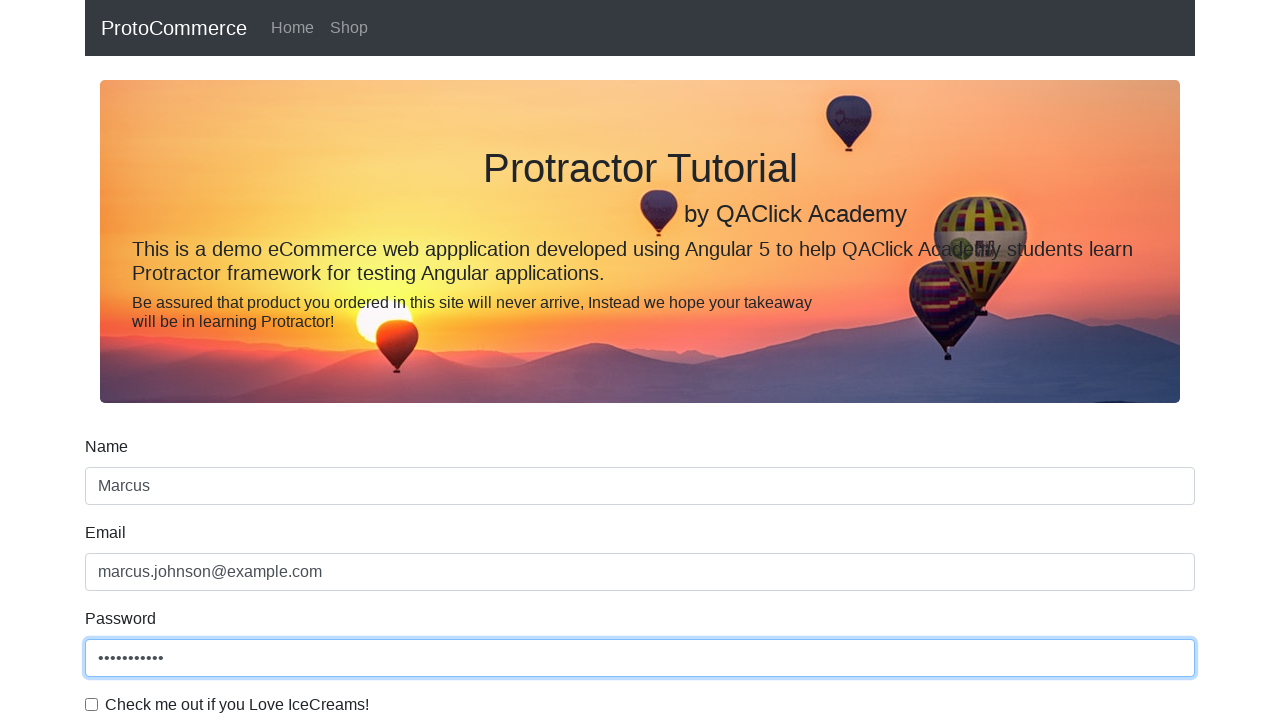

Clicked Submit button to submit the form at (123, 491) on input[value='Submit']
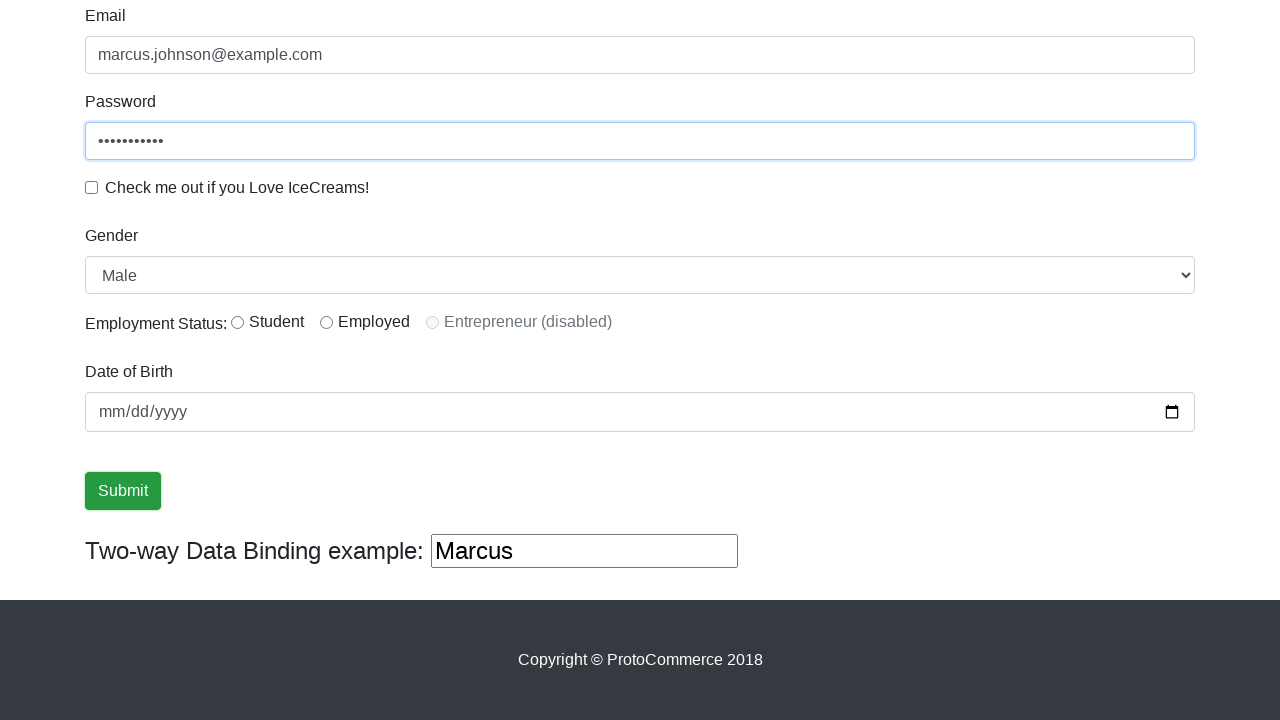

Success message appeared confirming form submission
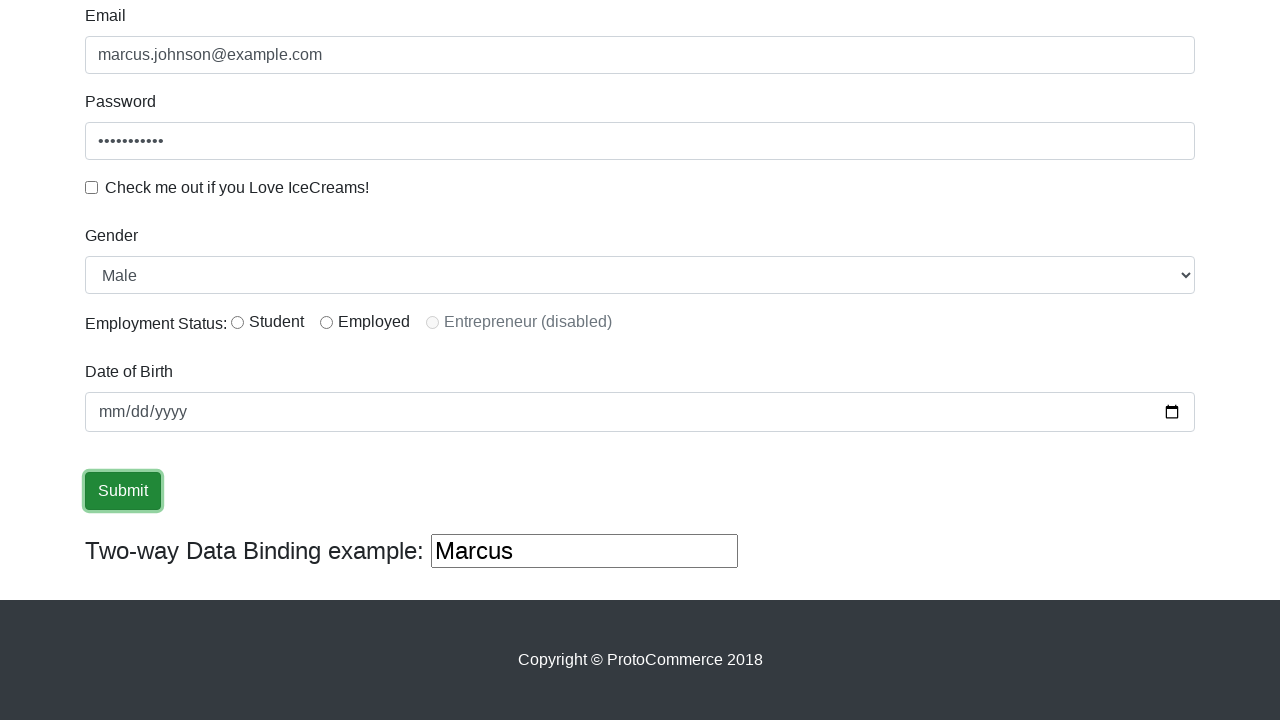

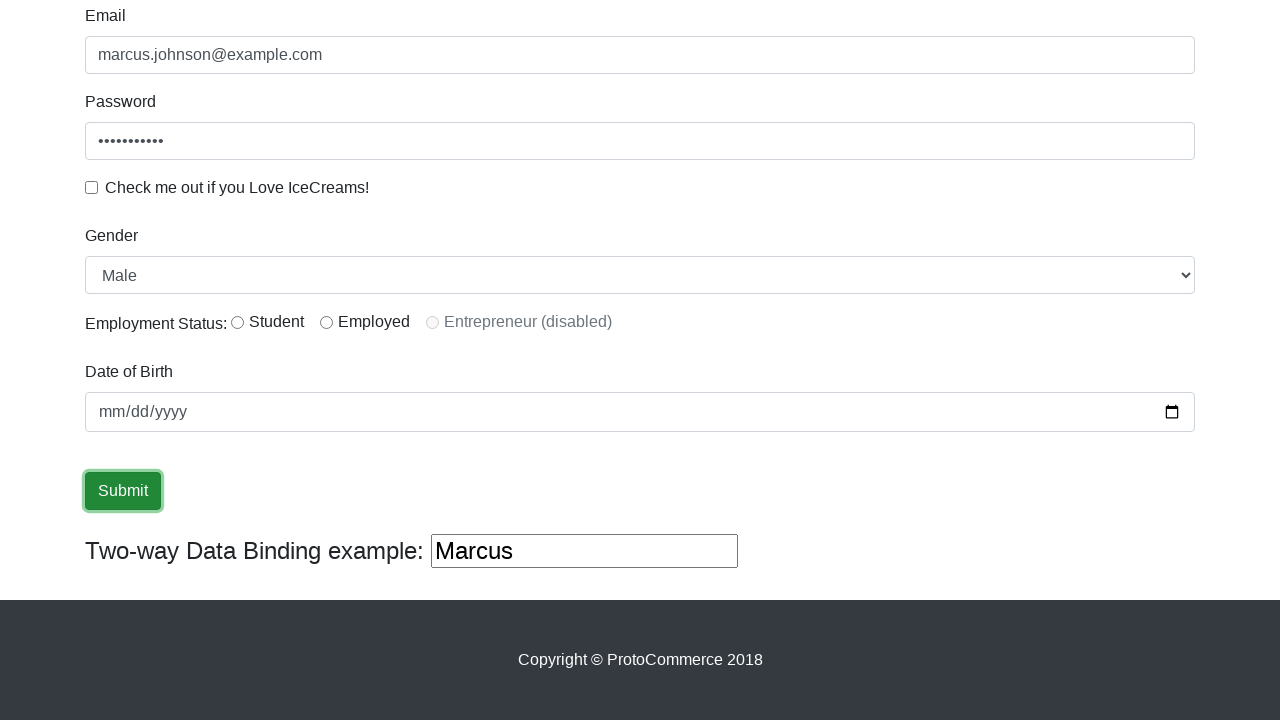